Tests right-click context menu functionality by performing a right-click on a text input element

Starting URL: https://demoqa.com/text-box

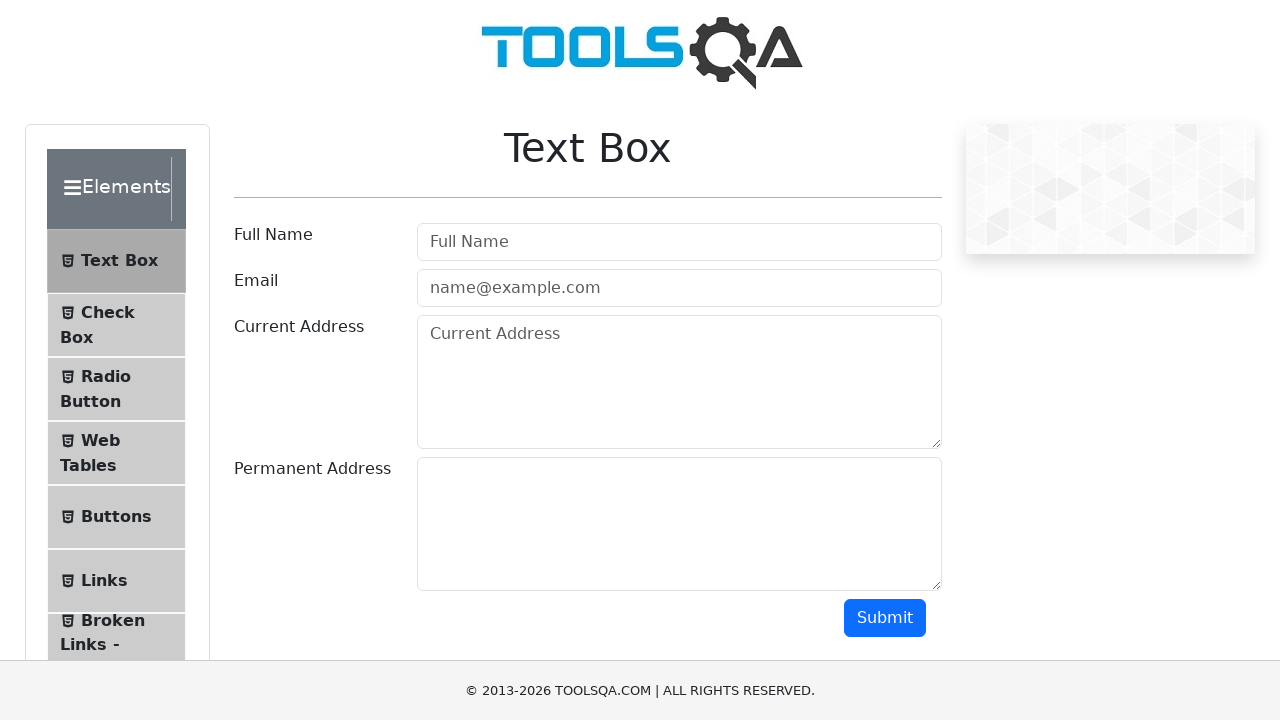

Located username input element by ID 'userName'
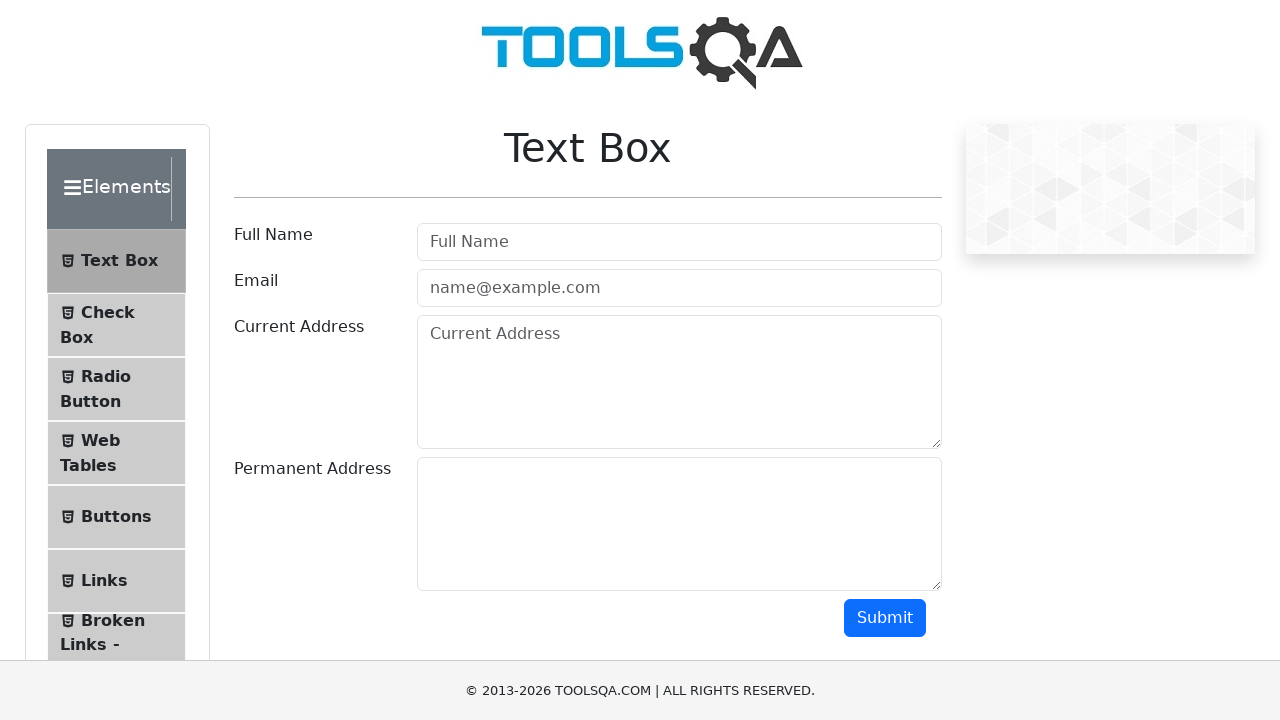

Performed right-click on username input element to open context menu at (679, 242) on xpath=//input[@id='userName']
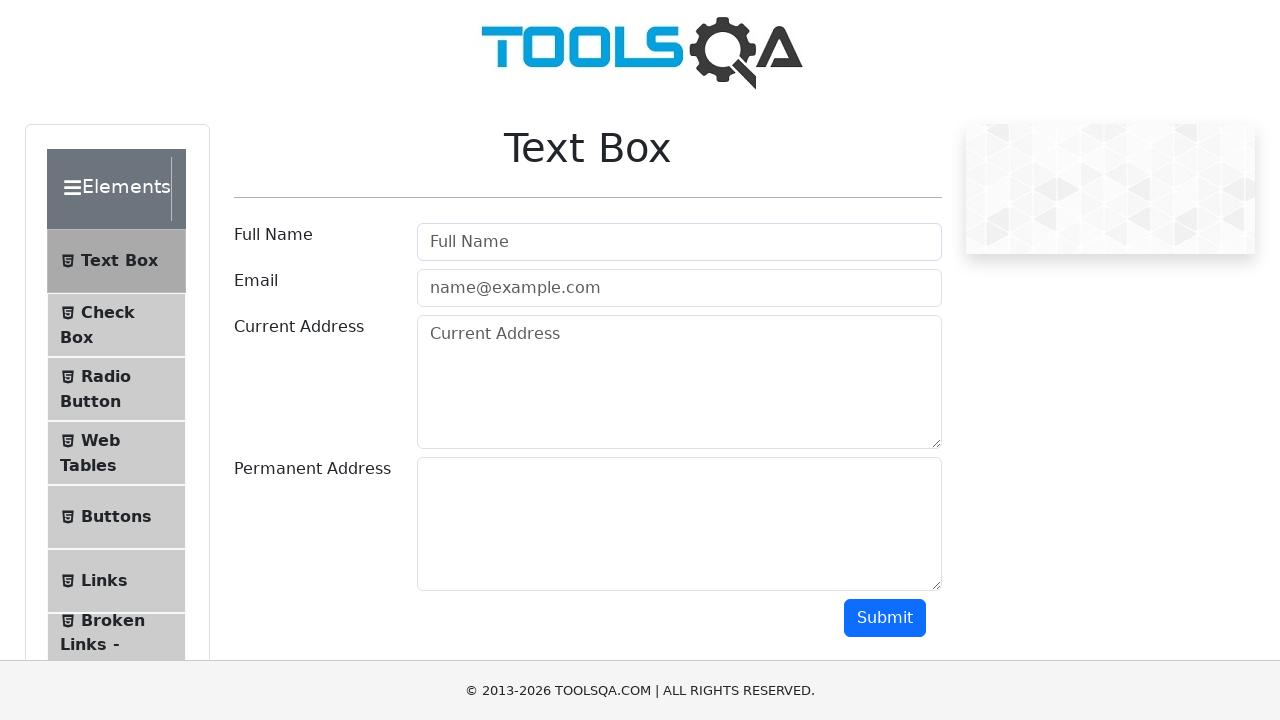

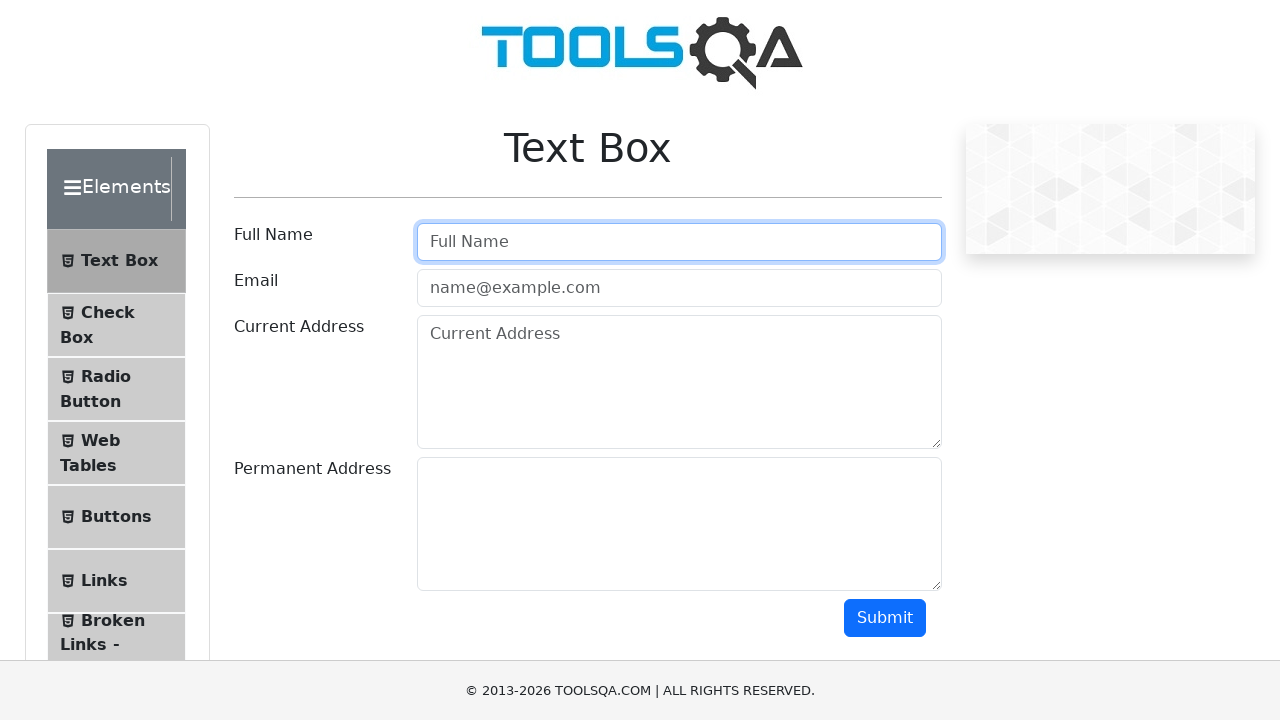